Tests checkbox functionality by finding all checkboxes and selecting the one with value "Option-2"

Starting URL: http://syntaxtechs.com/selenium-practice/basic-checkbox-demo.php

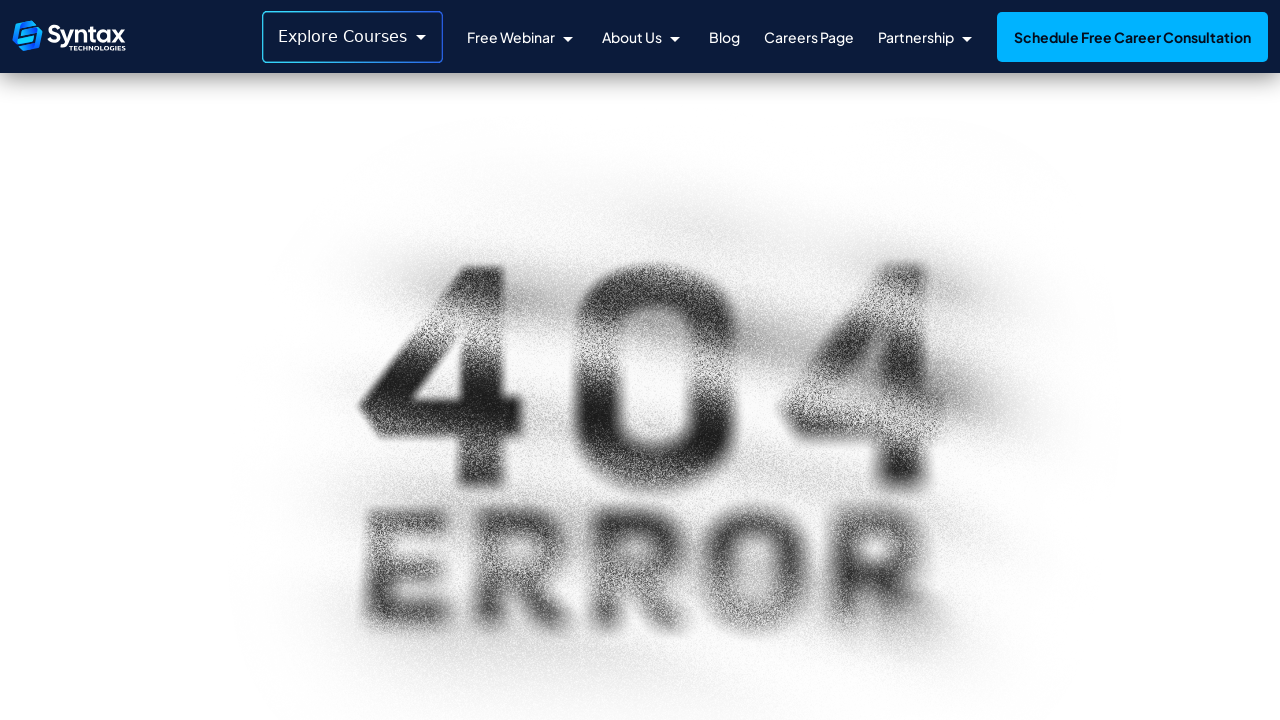

Navigated to checkbox demo page
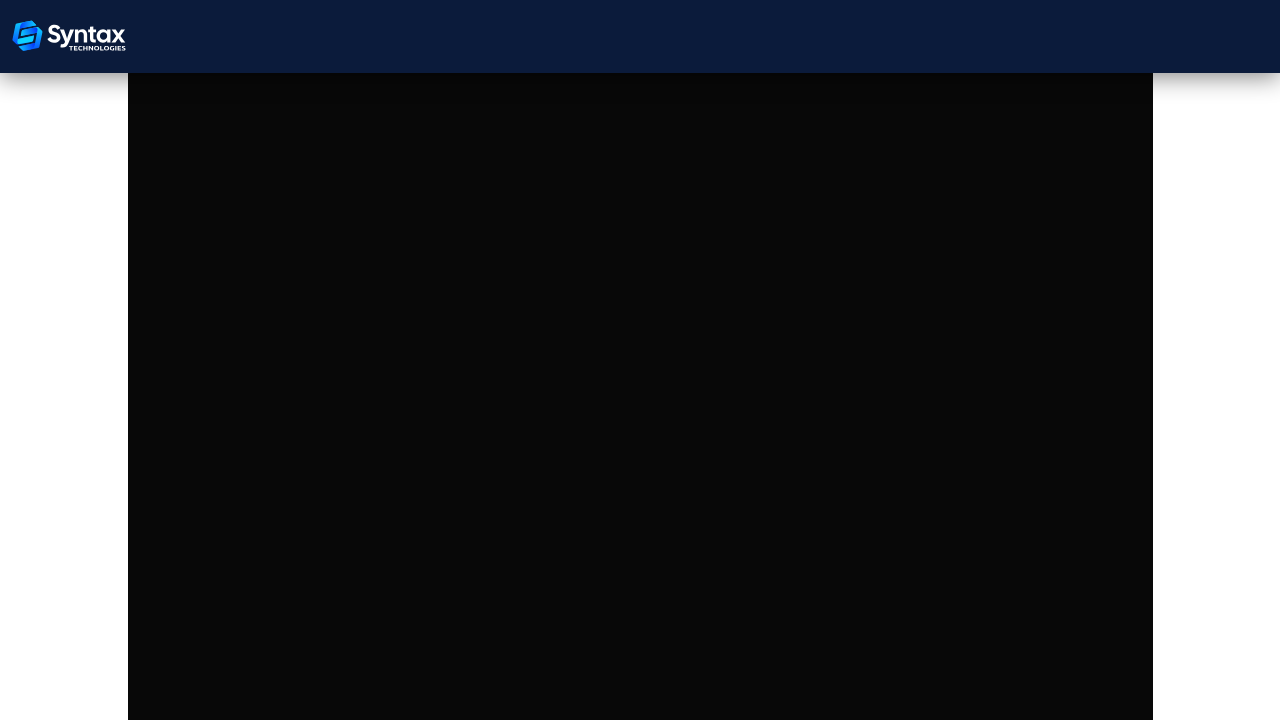

Found all checkboxes with class 'cb1-element'
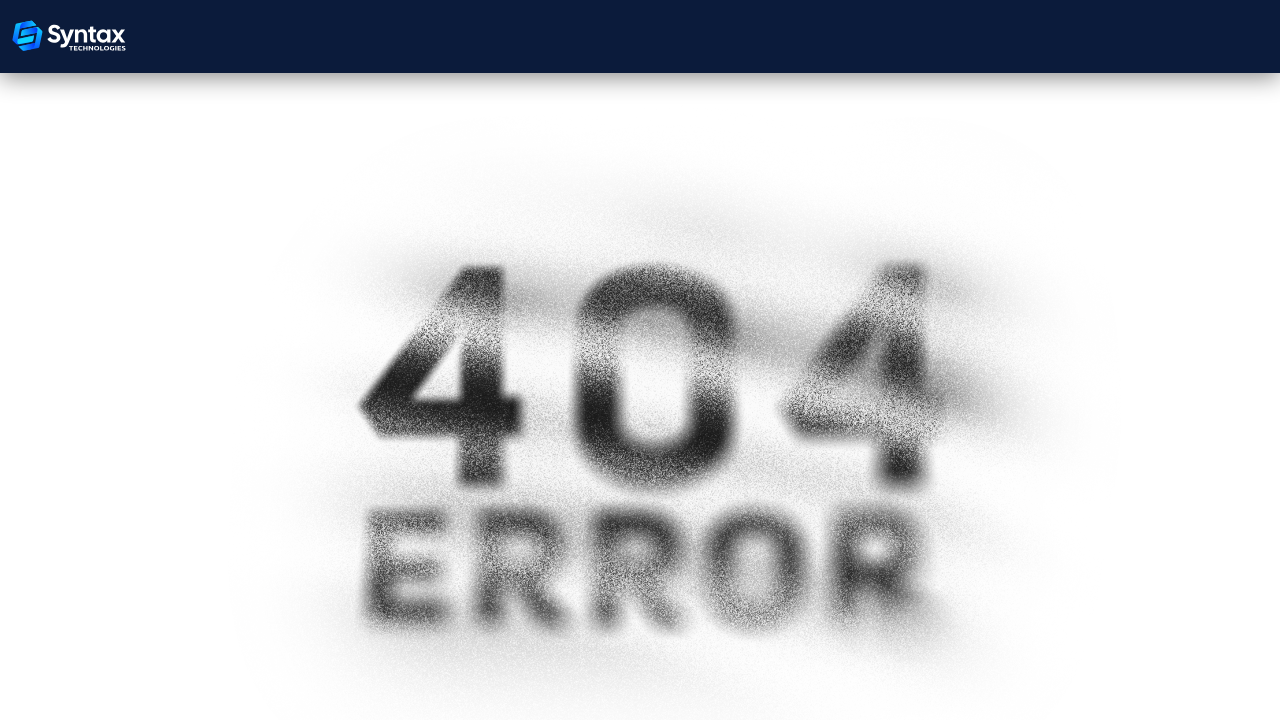

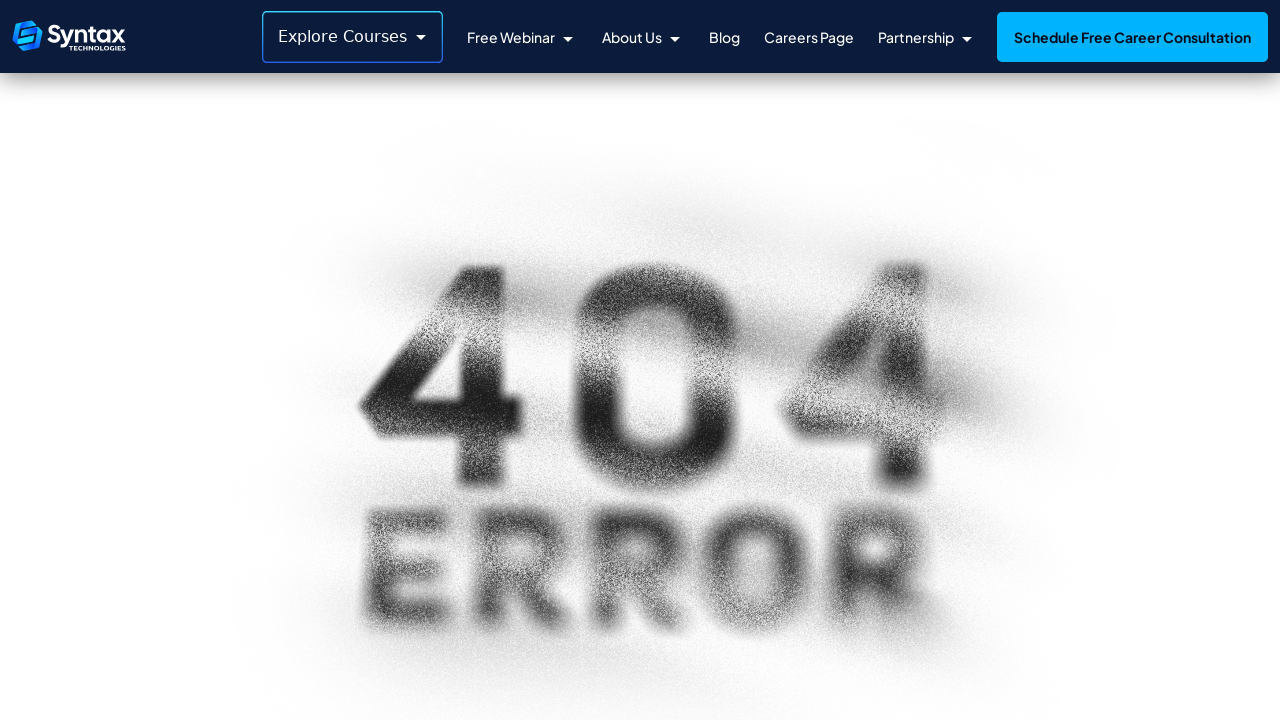